Tests horizontal scrolling functionality by scrolling right on a dashboard page using JavaScript execution

Starting URL: https://dashboards.handmadeinteractive.com/jasonlove/

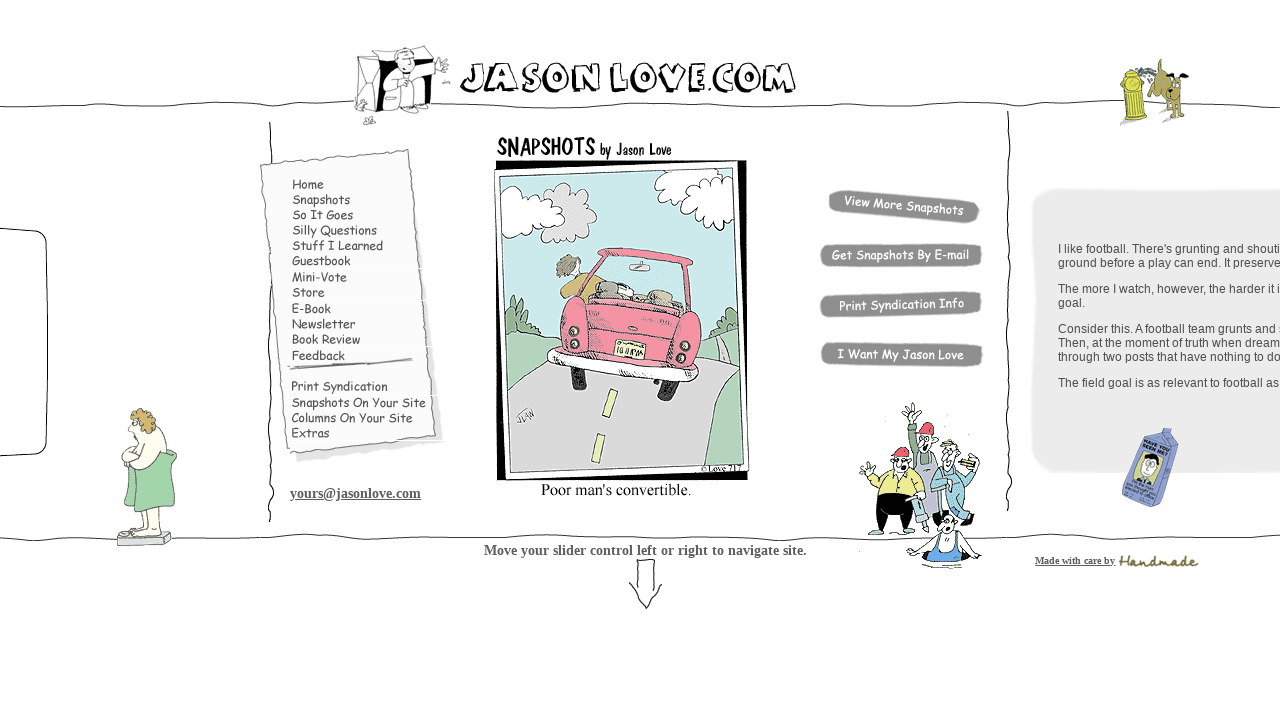

Scrolled right by 500 pixels using JavaScript
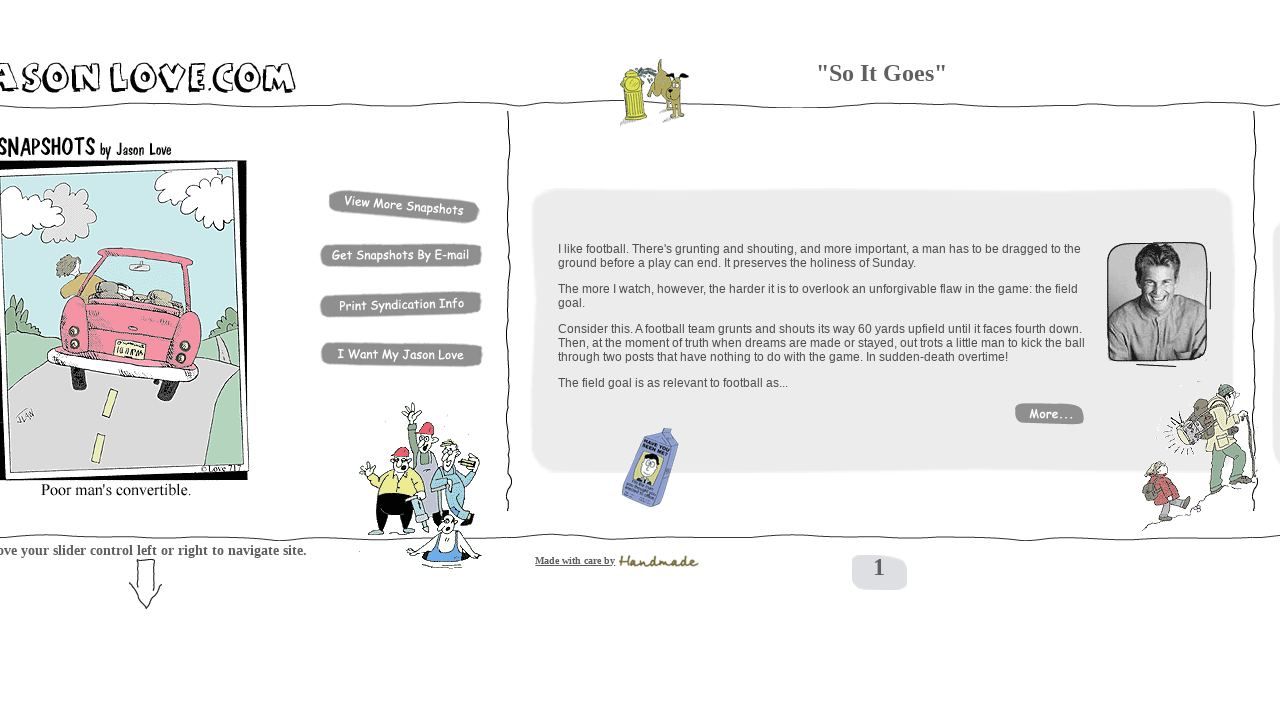

Waited 1 second for scroll animation to complete
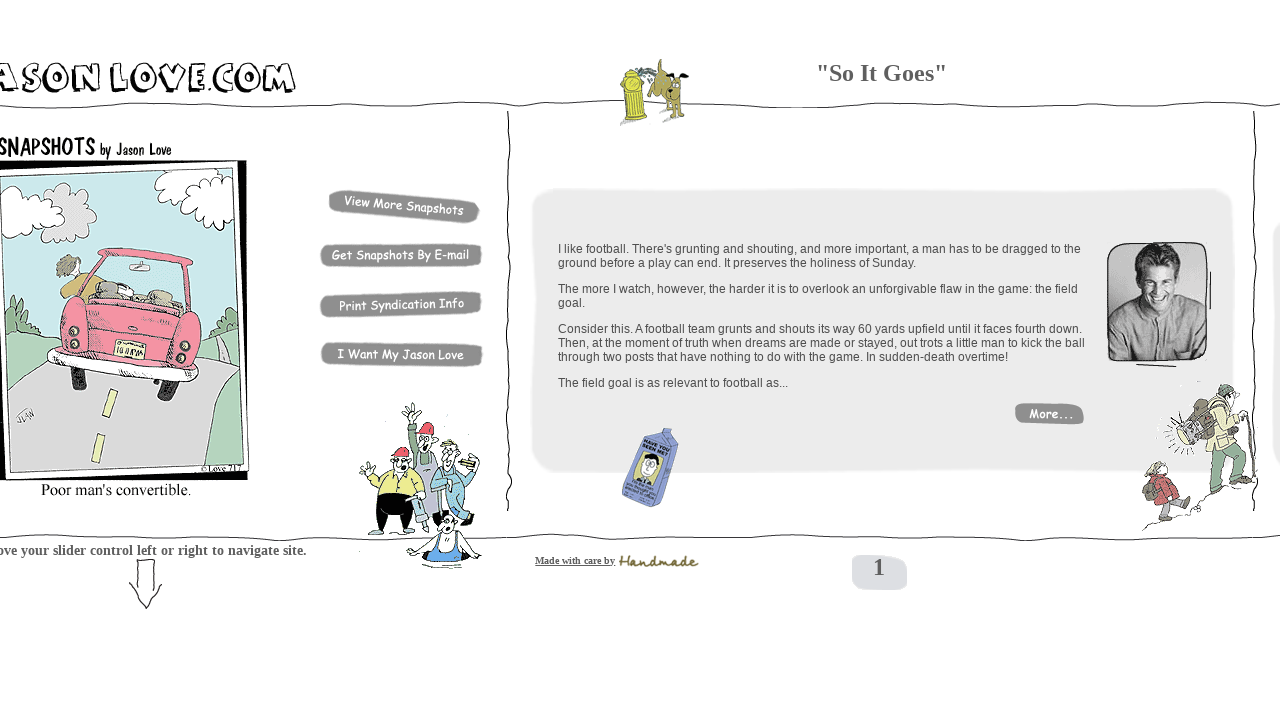

Scrolled right by another 500 pixels using JavaScript
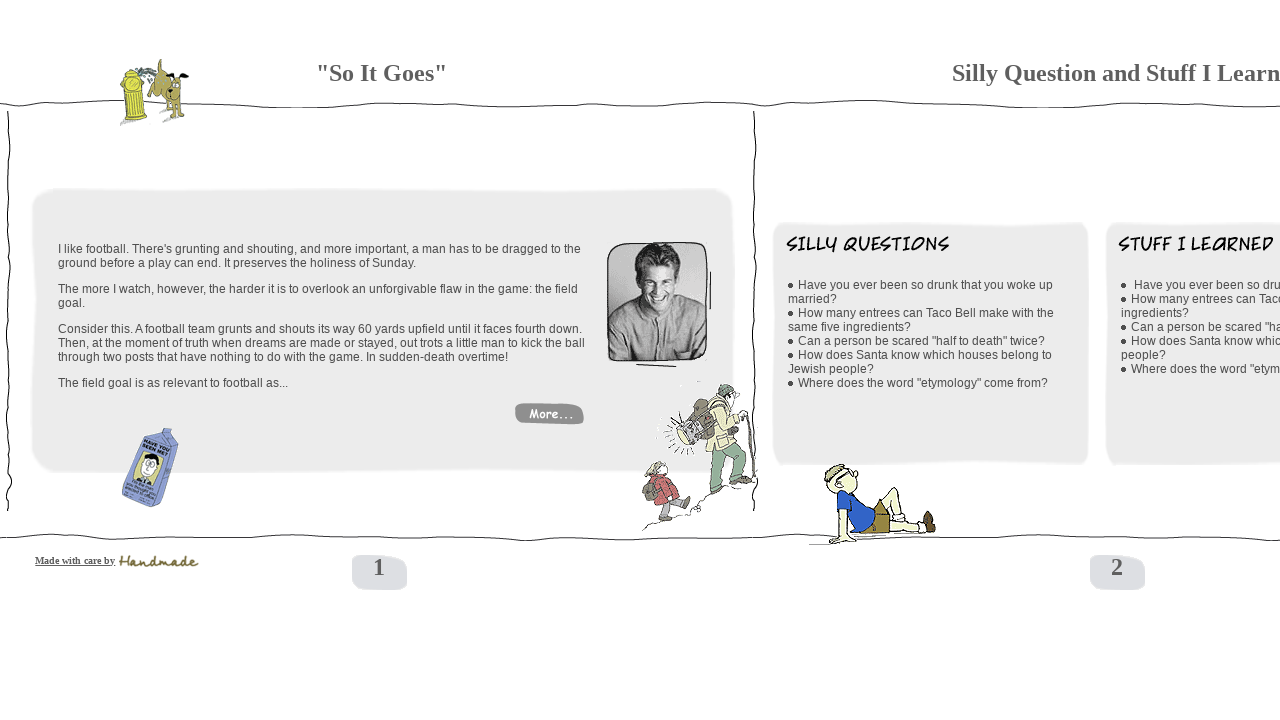

Waited 1 second for final scroll animation to complete
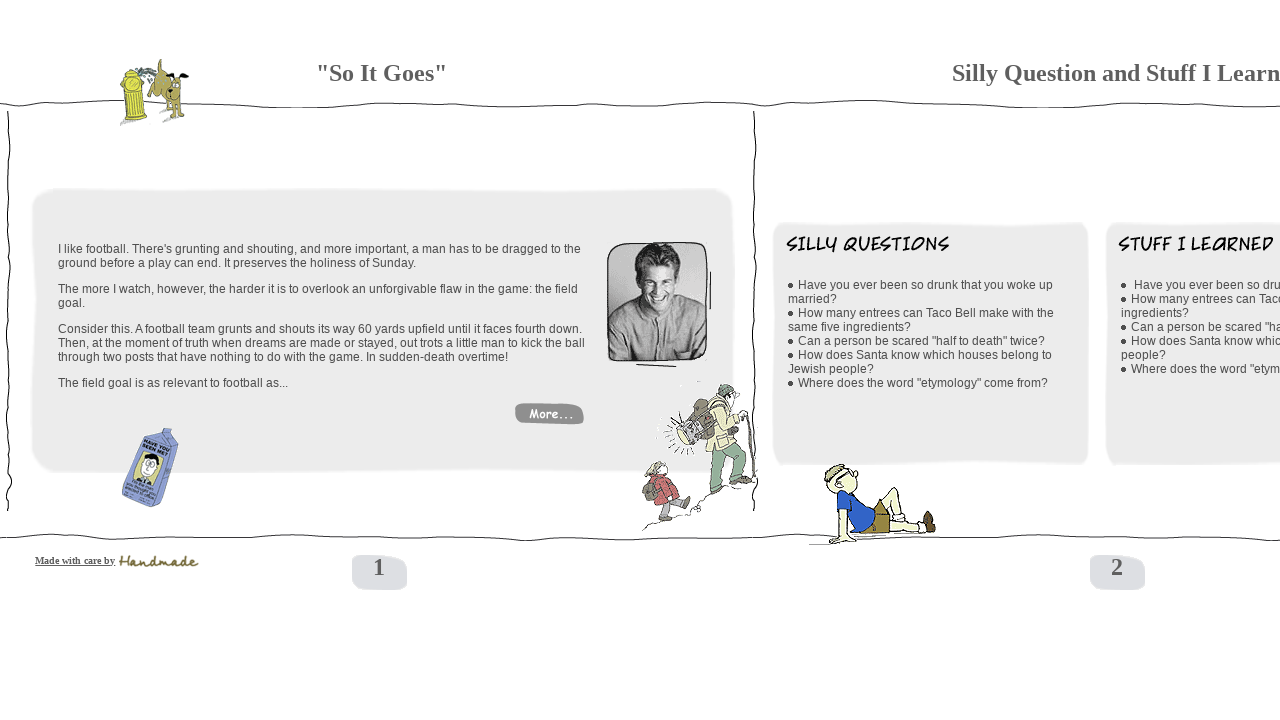

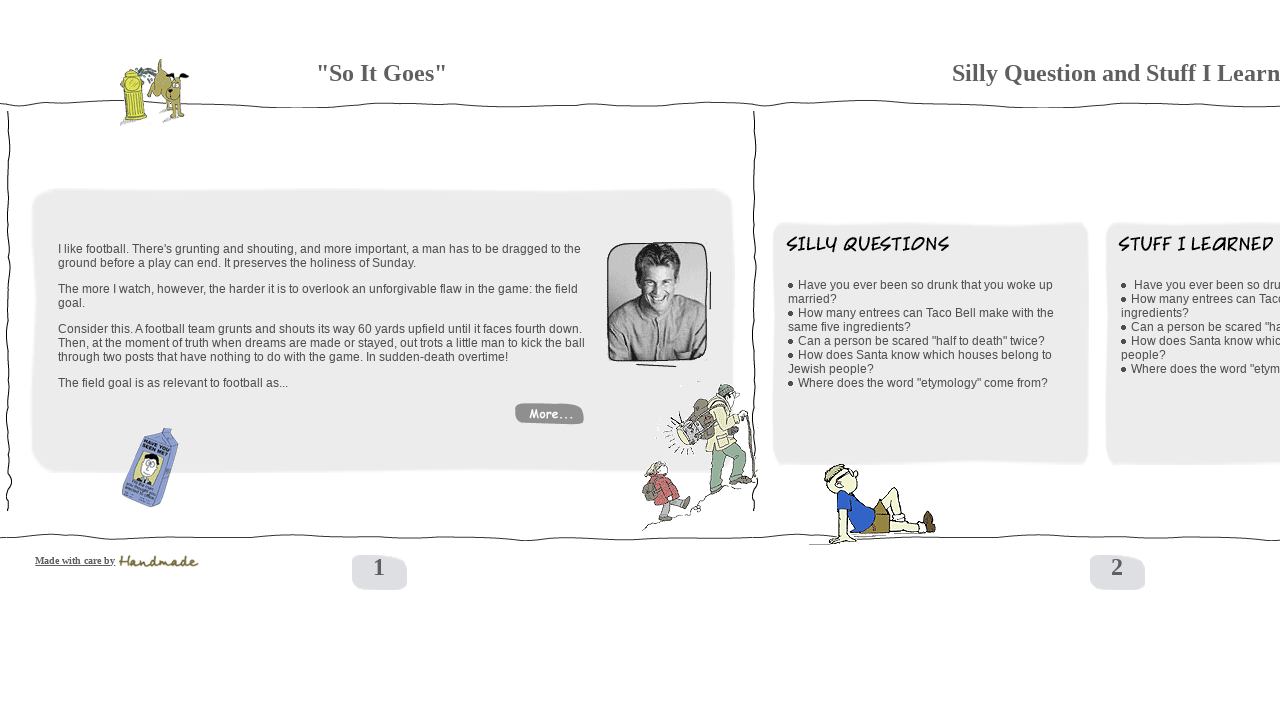